Tests browser window and tab handling by opening a new window and new tab, switching to the new tab to verify content, then switching back to the parent window to click another button.

Starting URL: https://demoqa.com/browser-windows

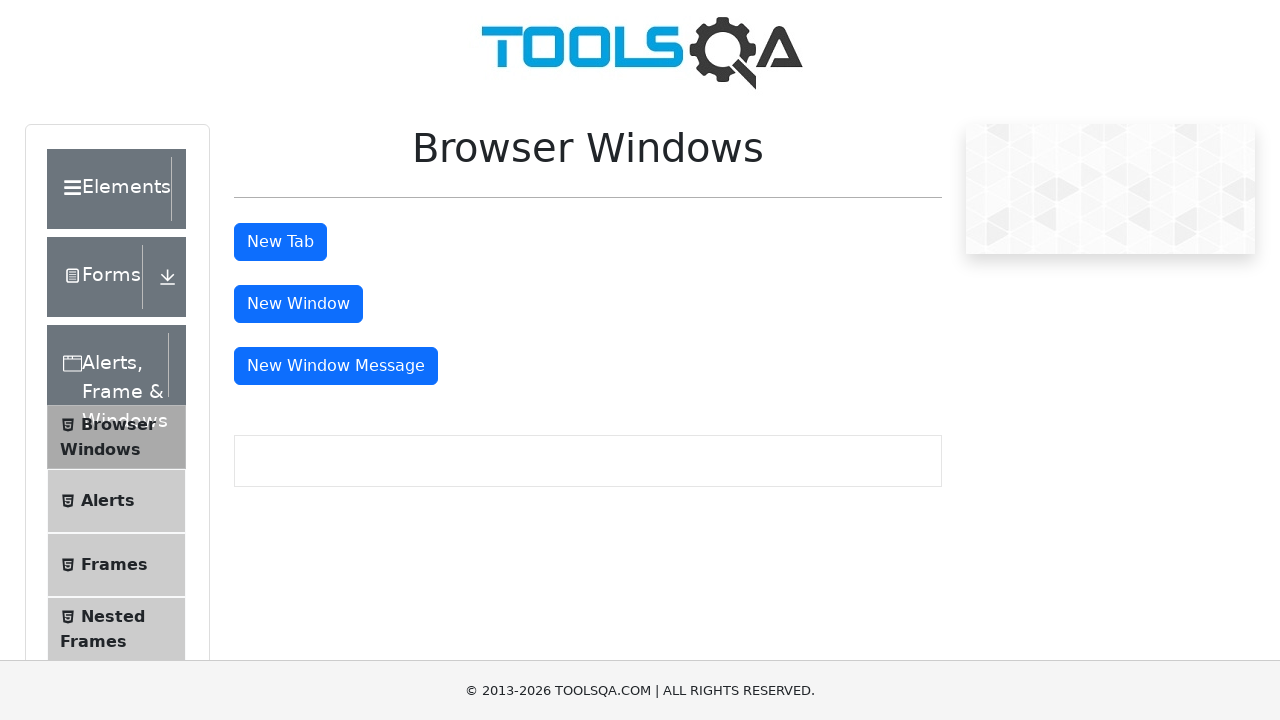

Clicked 'New Window' button to open a new browser window at (298, 304) on button#windowButton
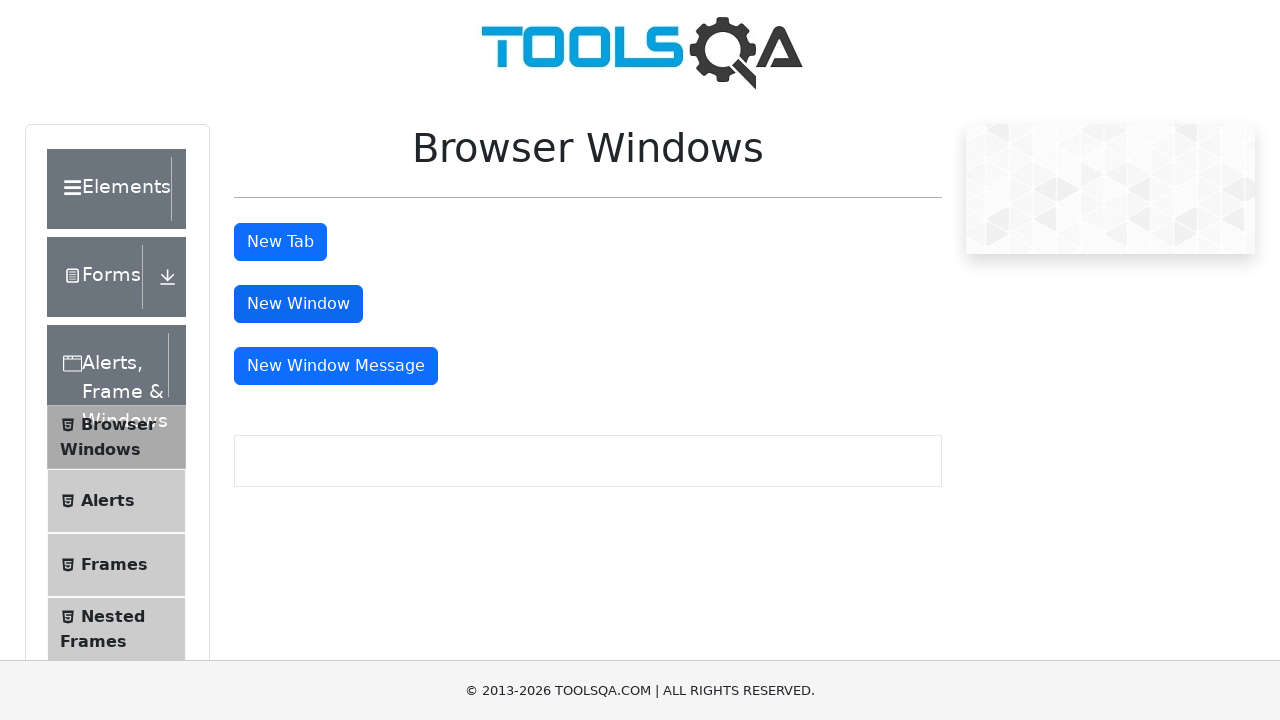

Clicked 'New Tab' button to open a new browser tab at (280, 242) on button#tabButton
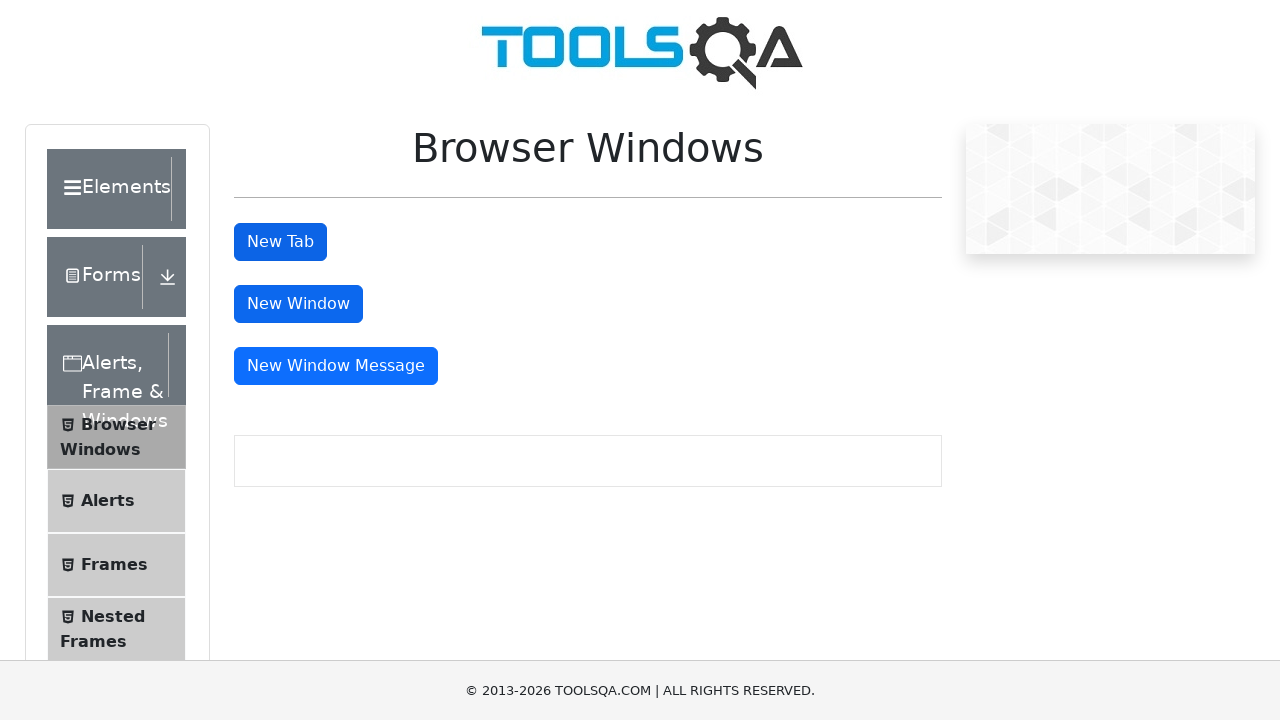

Waited 1000ms for new pages to fully load
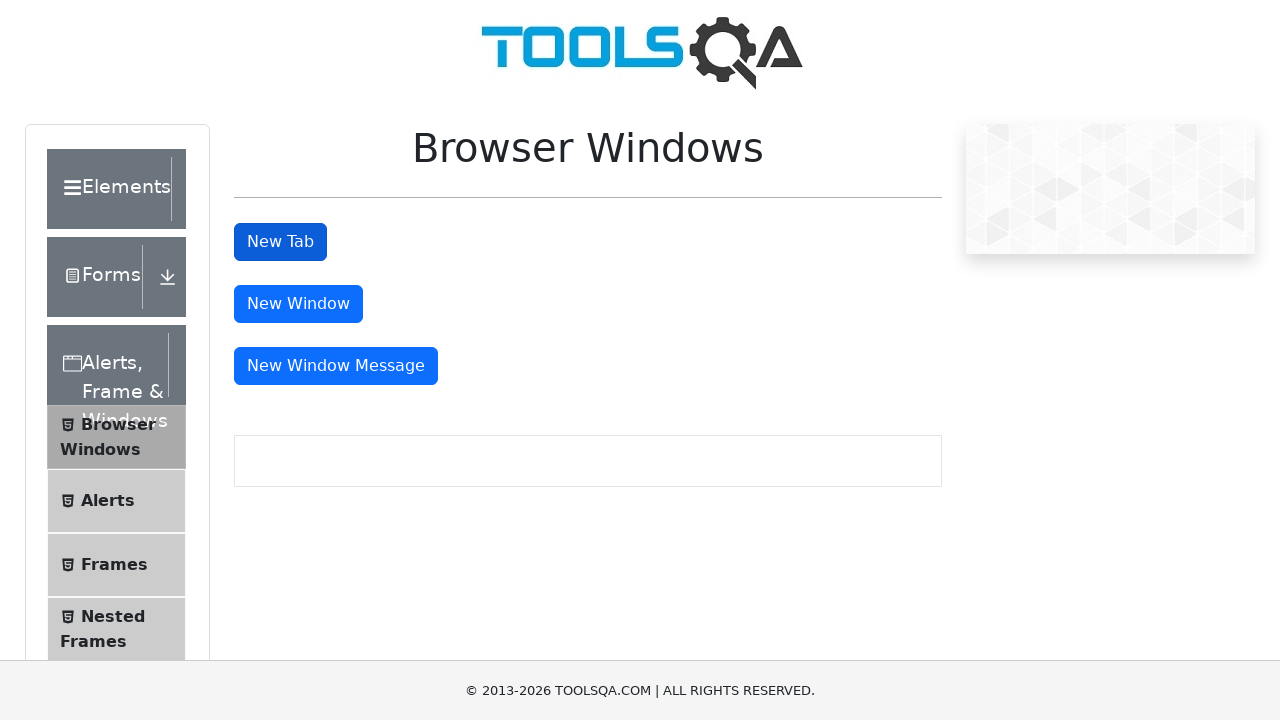

Retrieved all open pages from context (3 pages total)
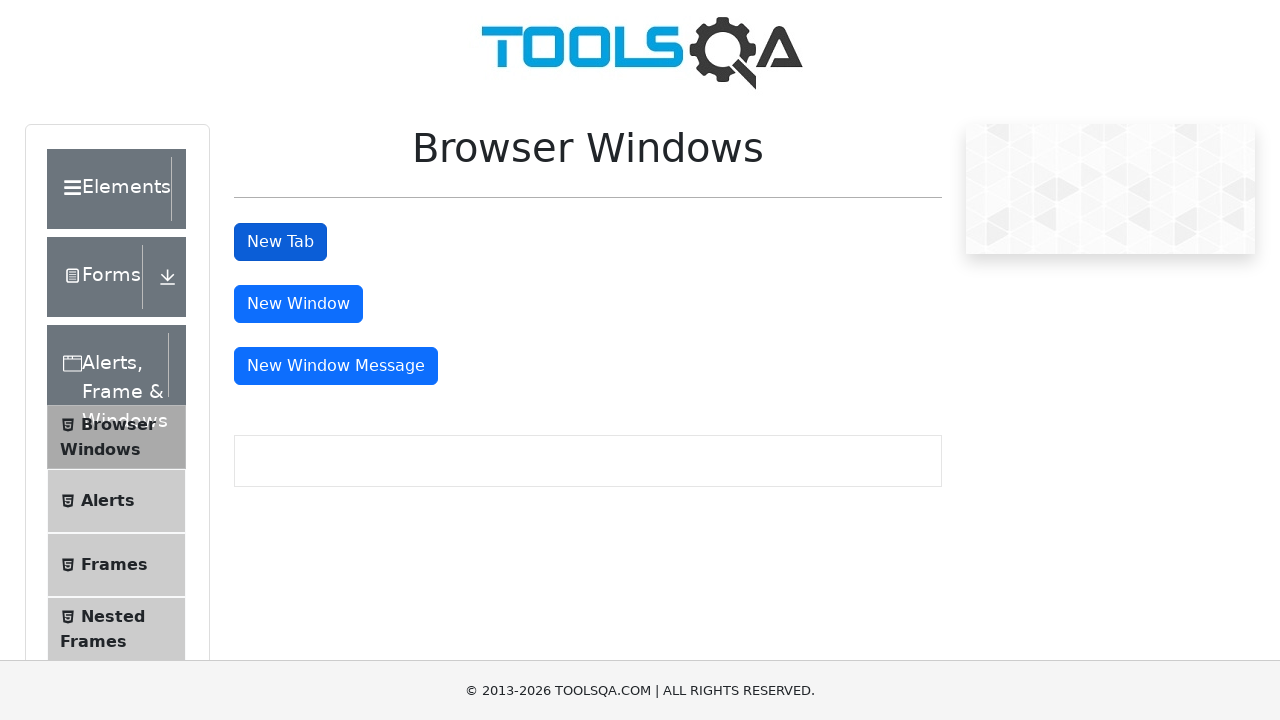

Located the page containing 'sample' in its URL
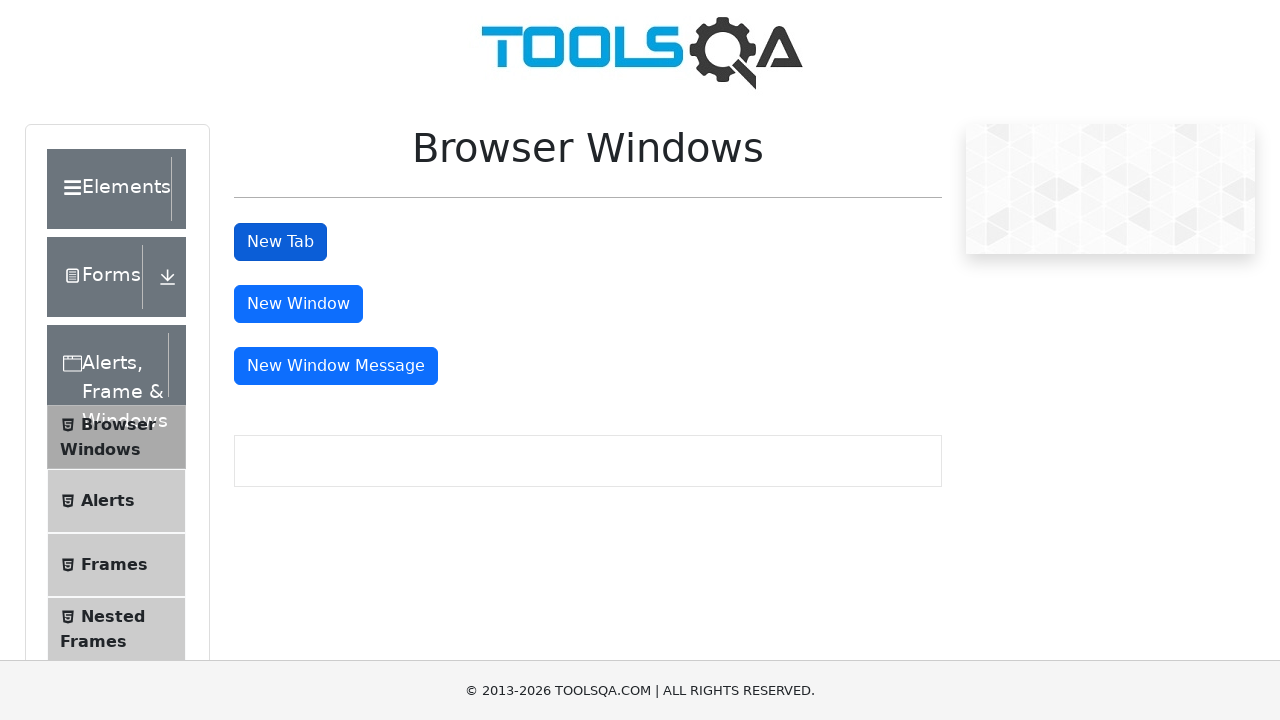

Waited for h1#sampleHeading element to be visible on sample page
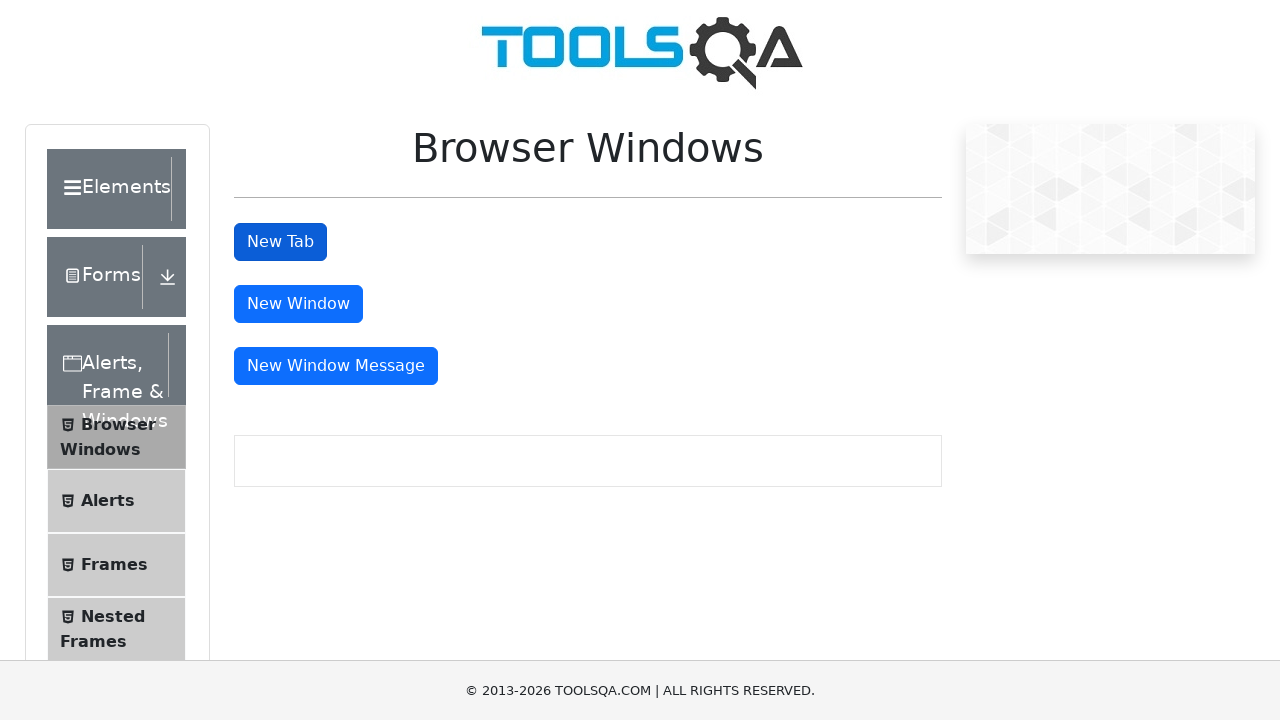

Retrieved text content from h1#sampleHeading to verify sample page loaded correctly
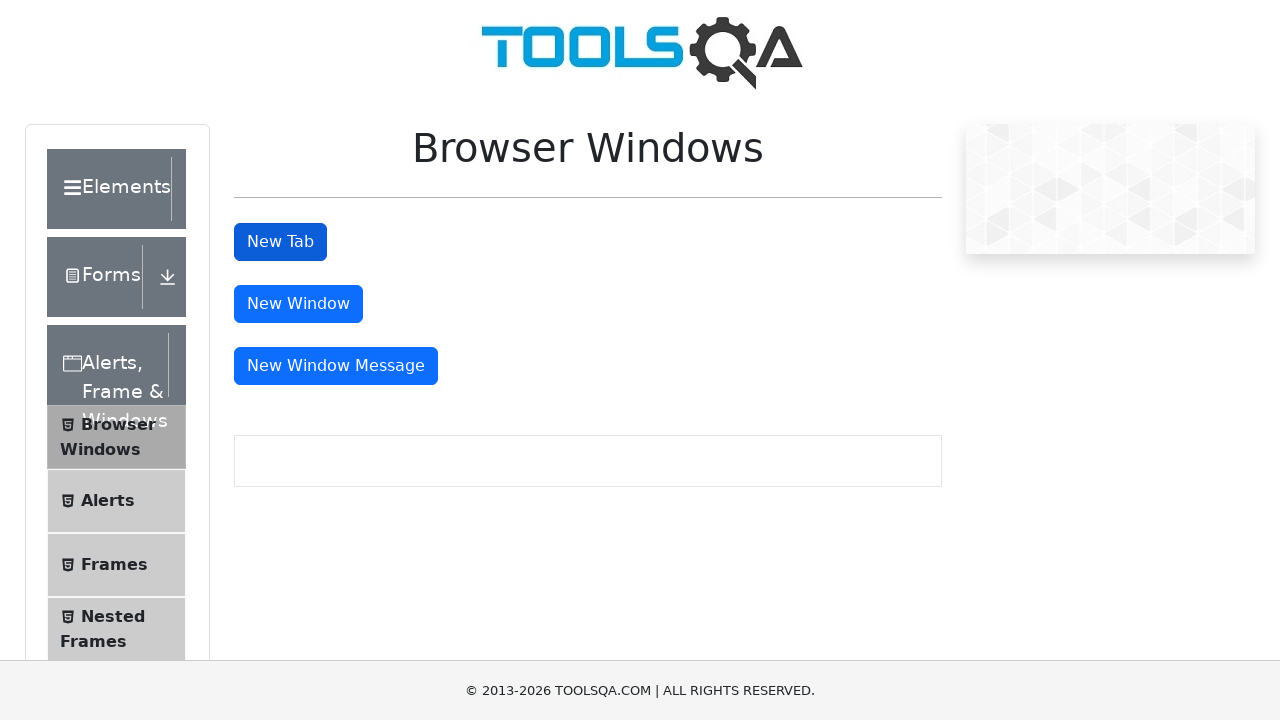

Switched focus back to the original parent window
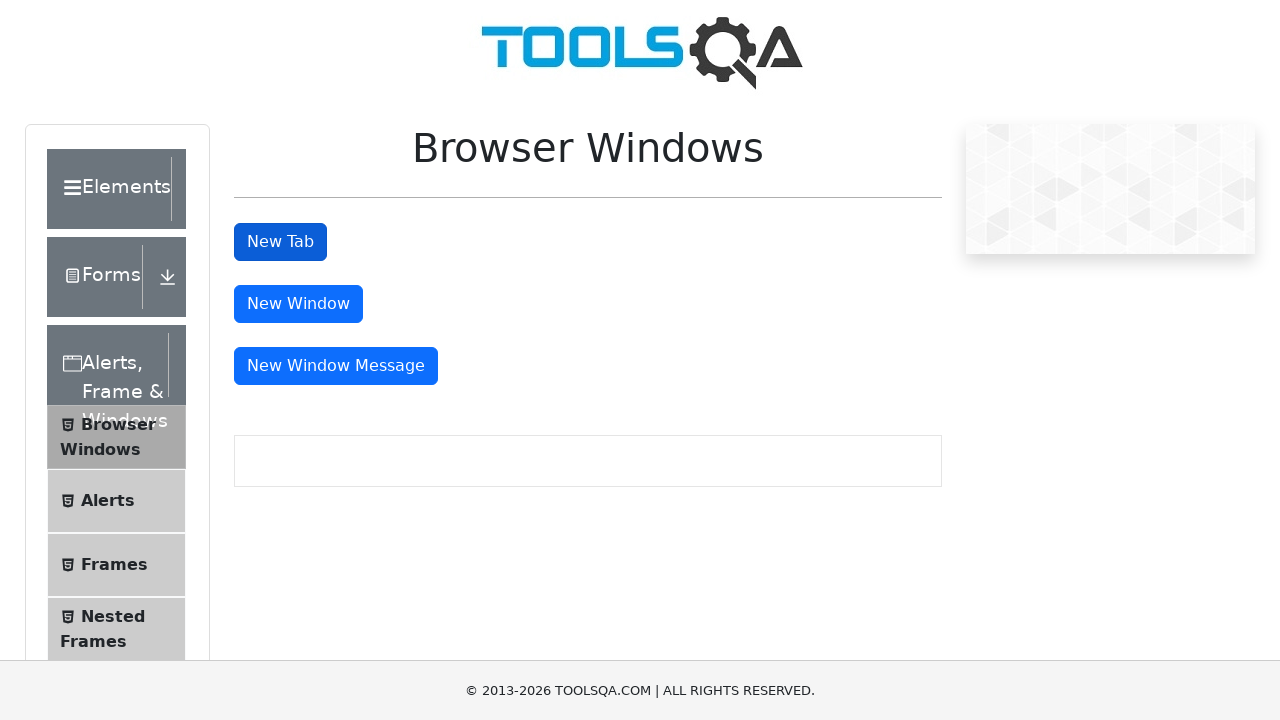

Clicked 'Message Window' button on the original page at (336, 366) on button#messageWindowButton
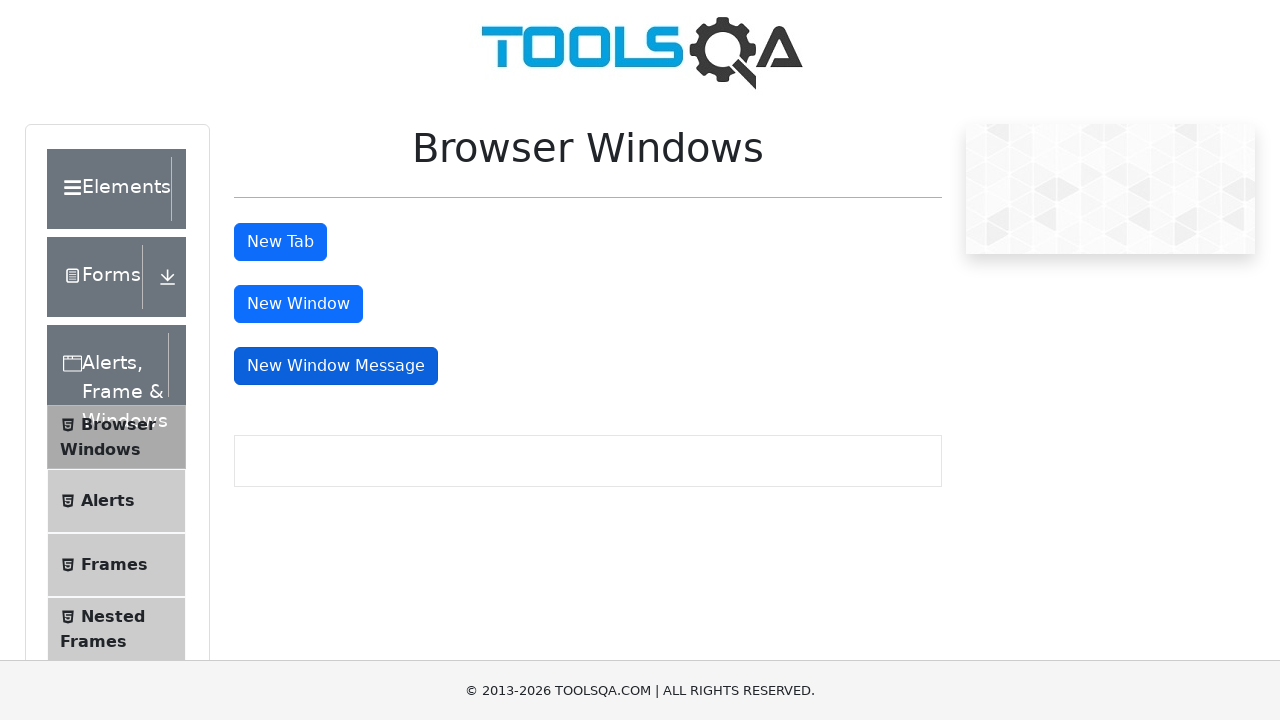

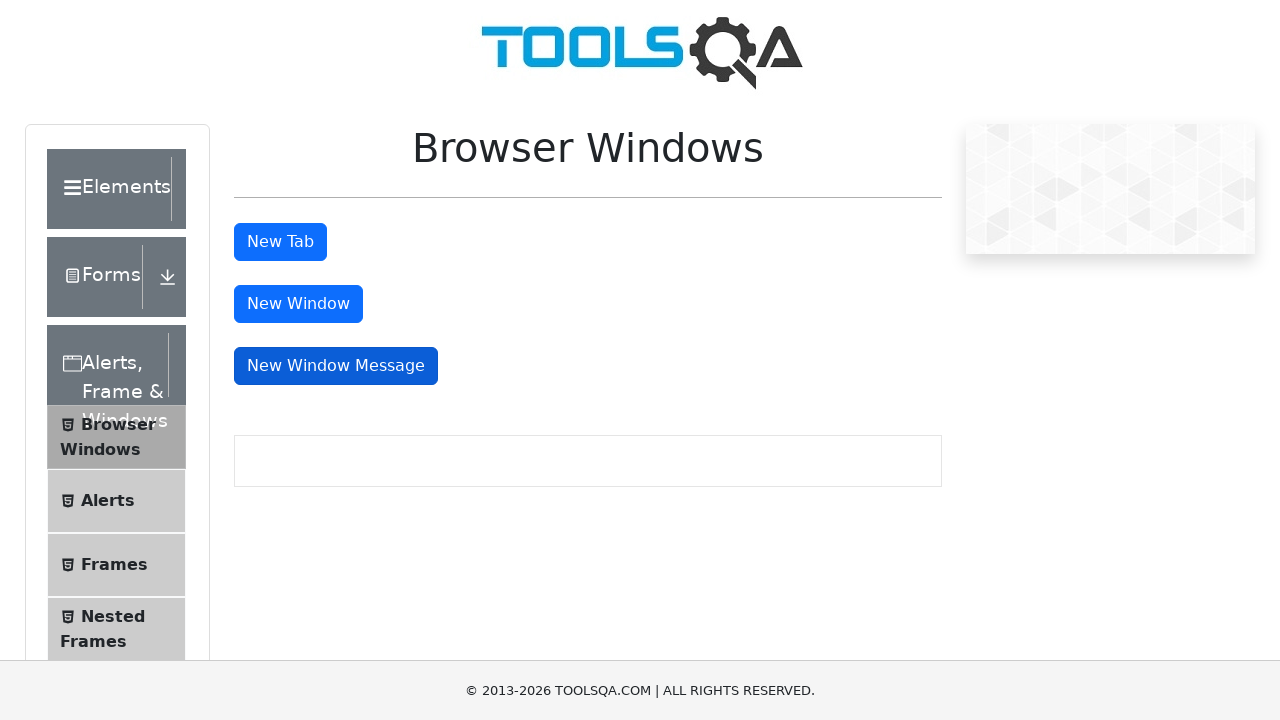